Tests a registration form by filling in first name, last name, and email fields, then submitting the form and verifying successful registration message

Starting URL: https://suninjuly.github.io/registration1.html

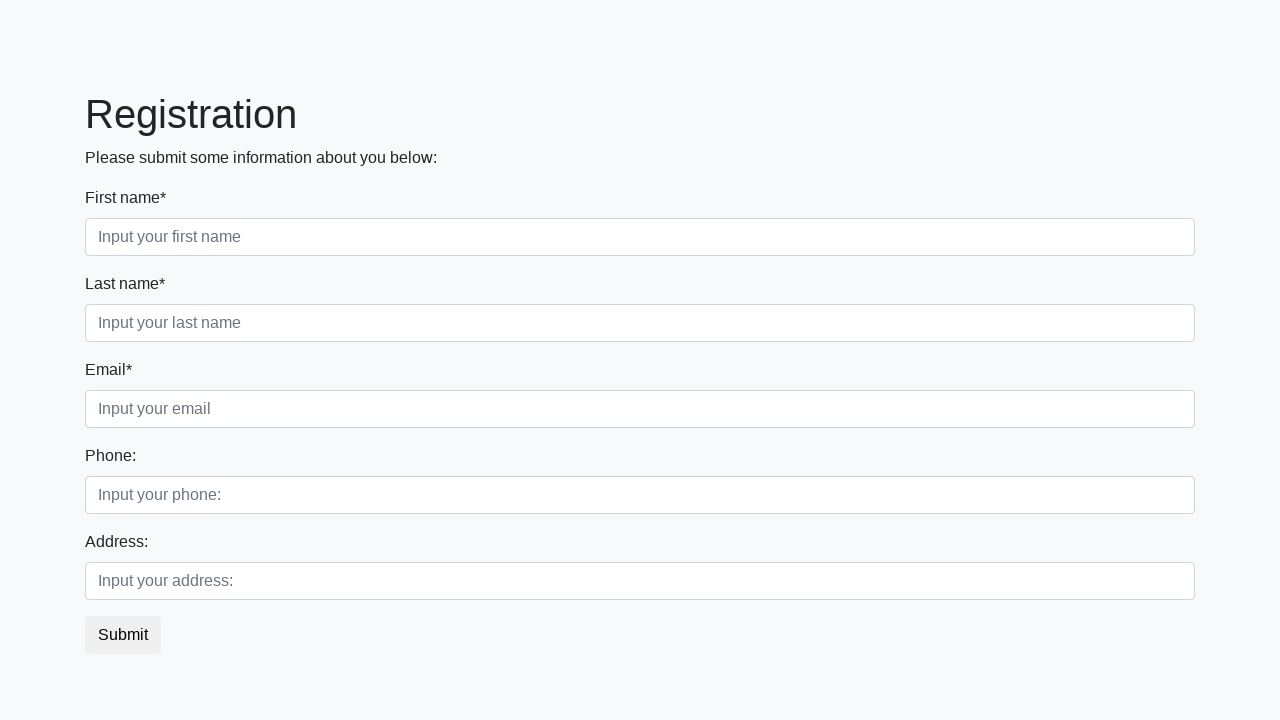

Filled first name field with 'Ivan' on .first
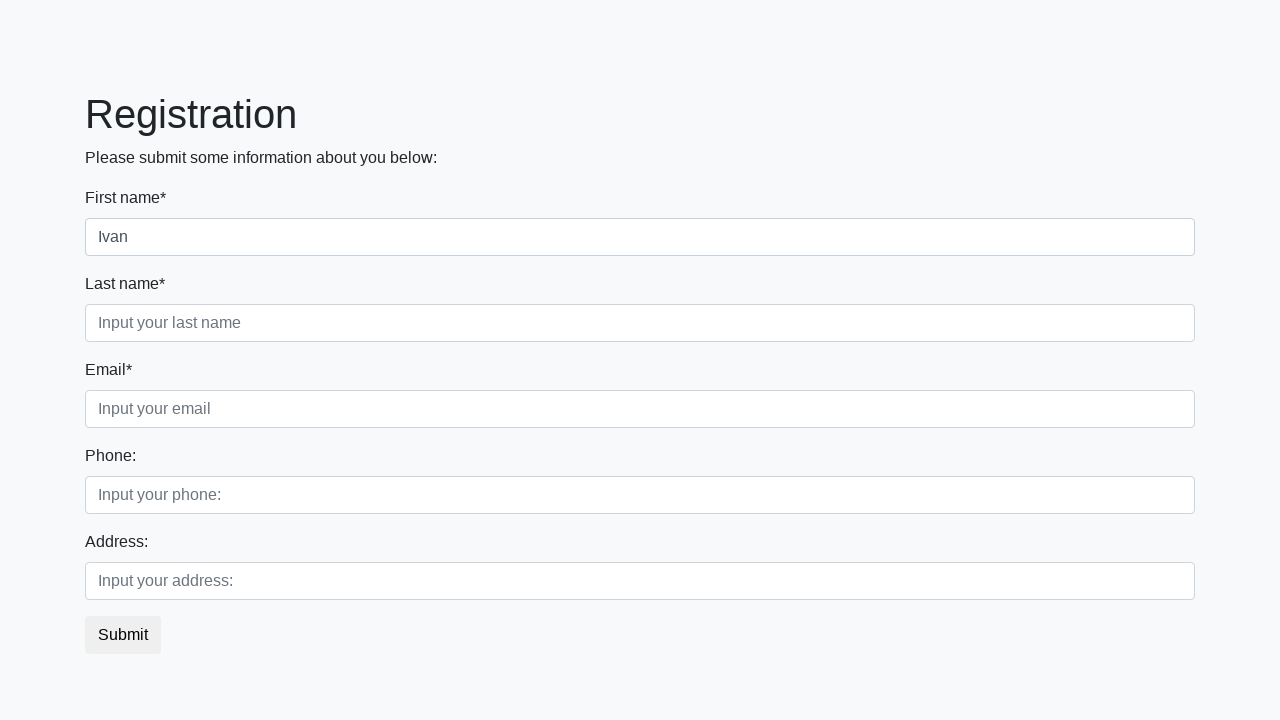

Filled last name field with 'Ivanov' on .second
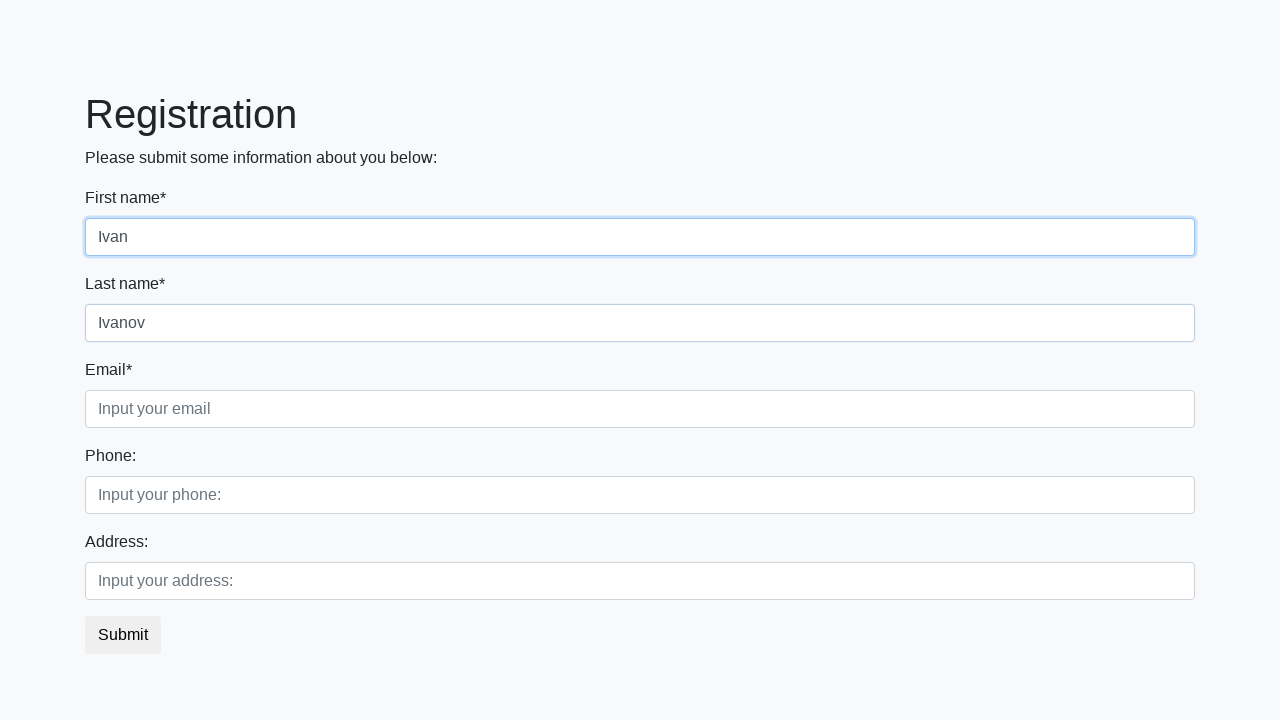

Filled email field with 'Ivan@mail.ru' on .third
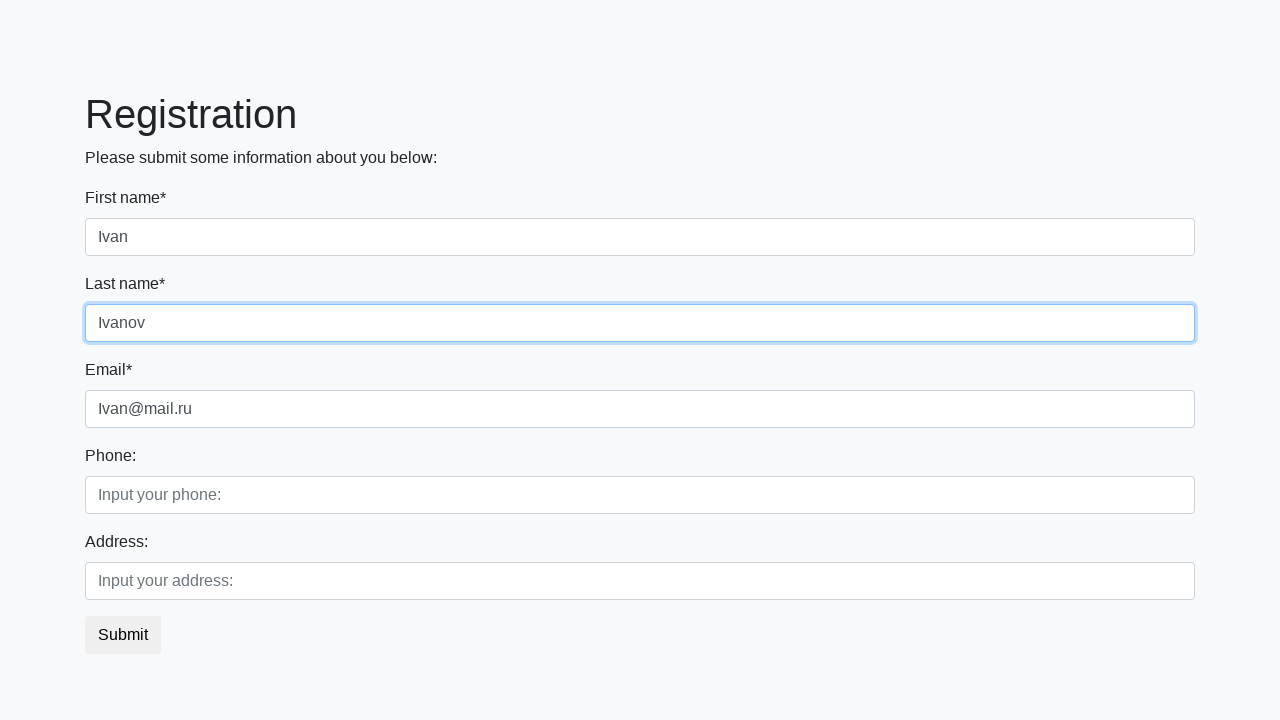

Clicked submit button to register at (123, 635) on button.btn
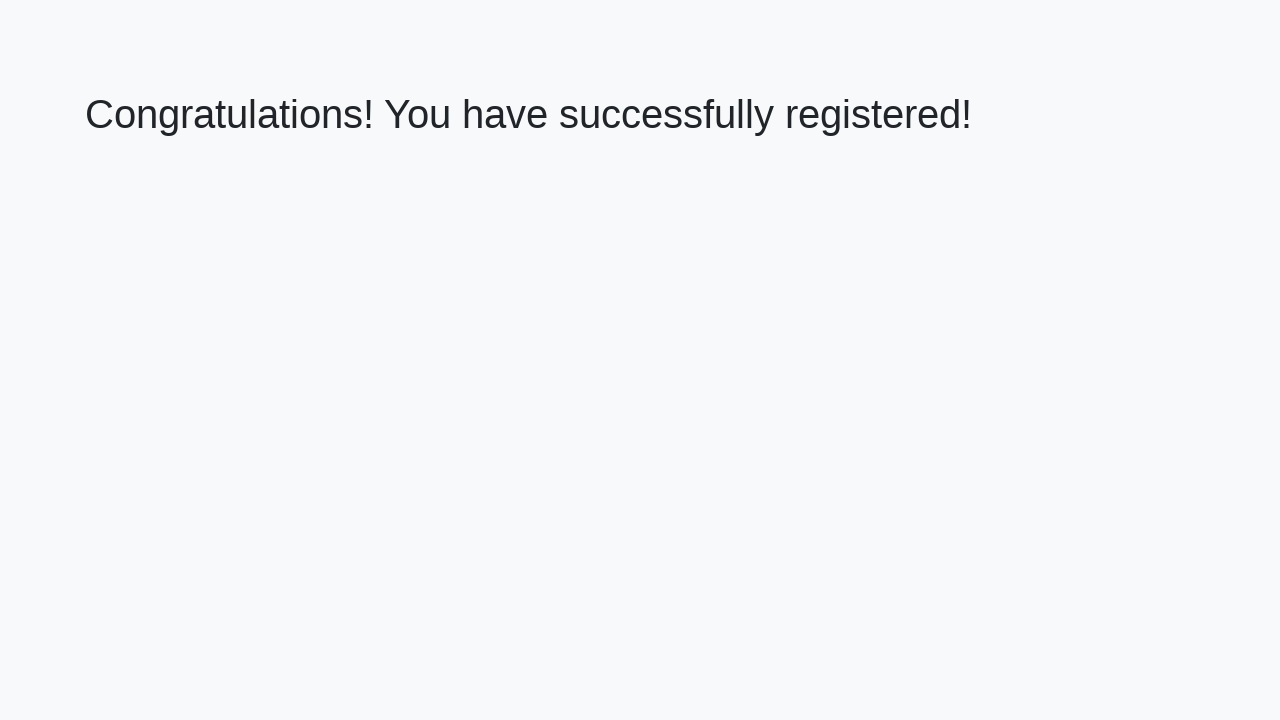

Success message header loaded
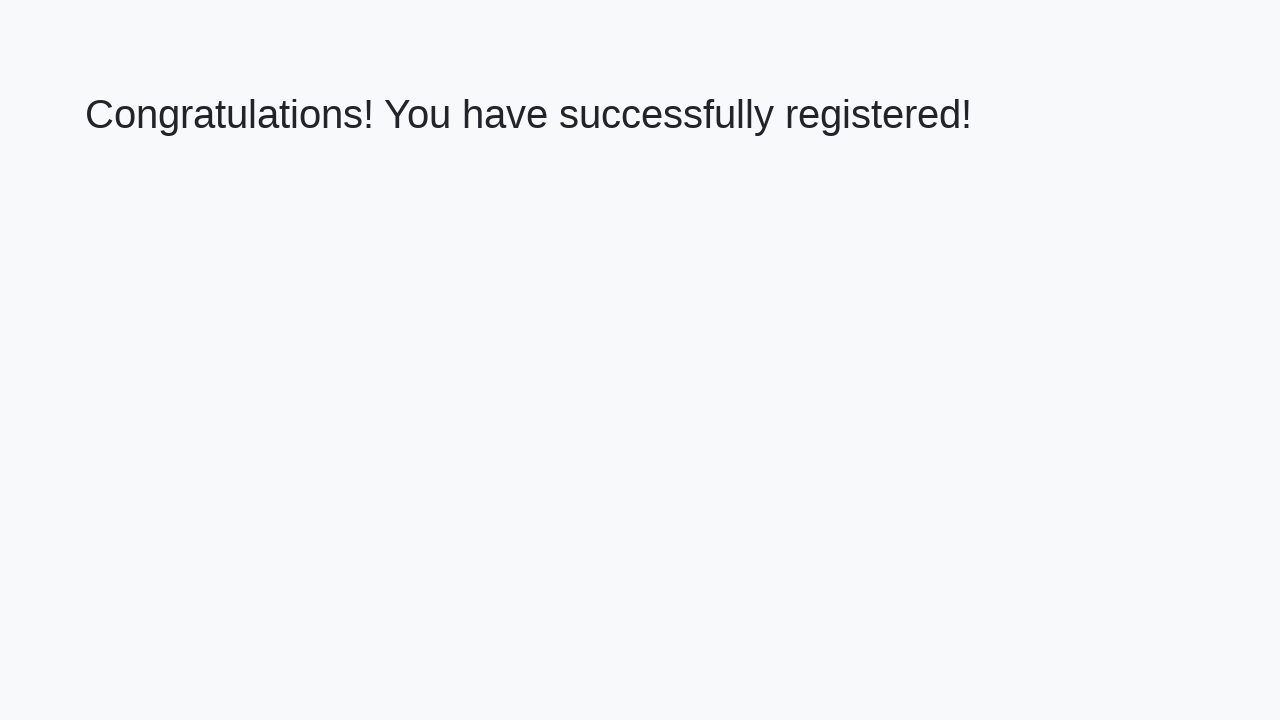

Extracted success message text: 'Congratulations! You have successfully registered!'
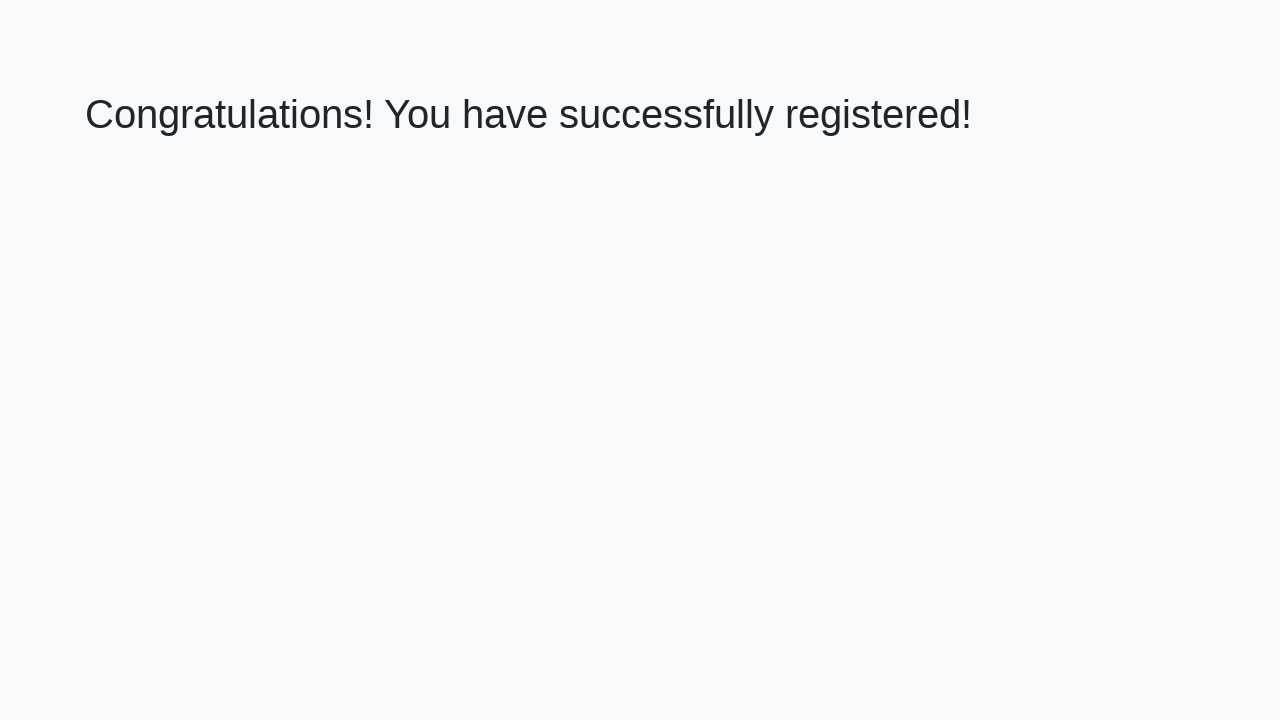

Verified successful registration message
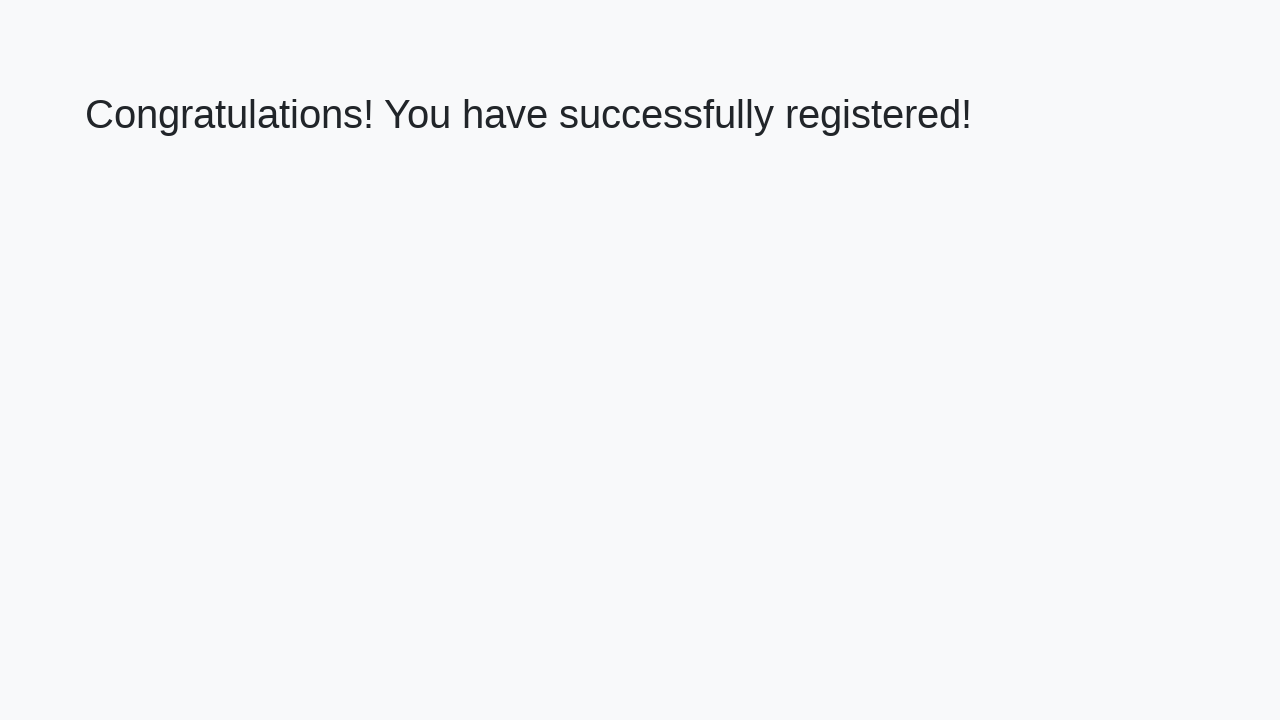

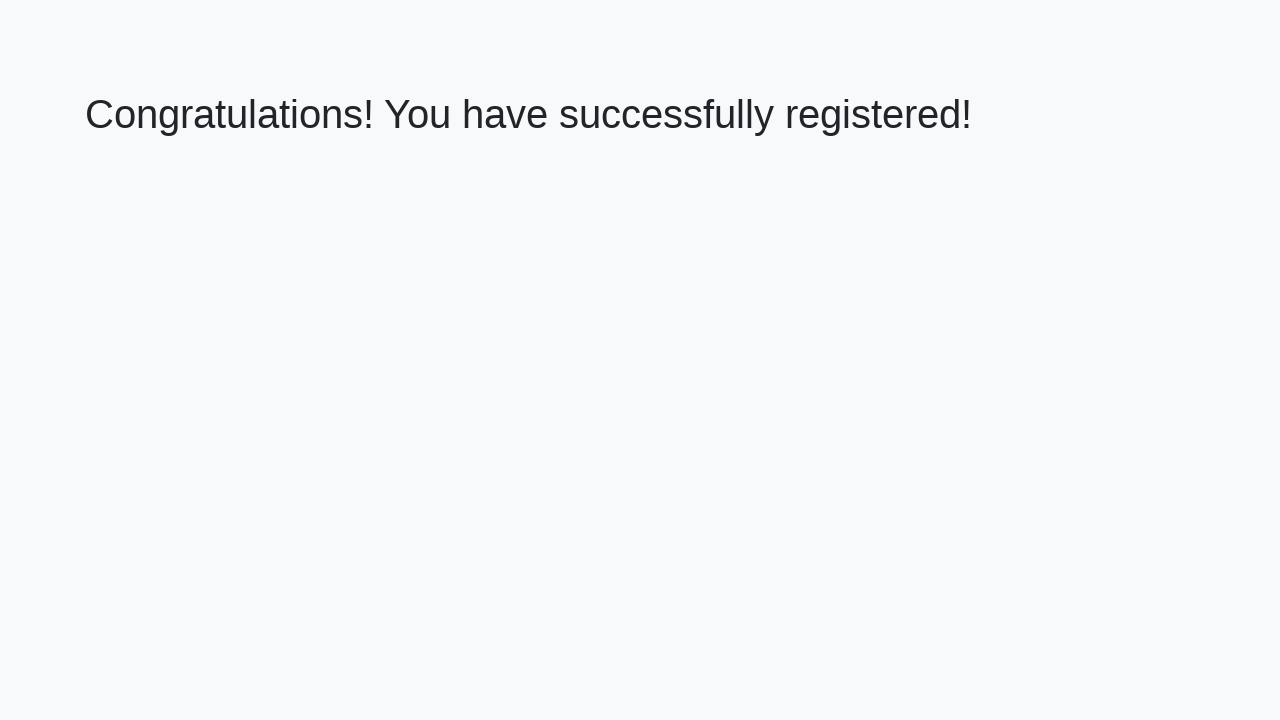